Navigates to FirstCry website and verifies the page title contains expected text

Starting URL: https://www.firstcry.com/

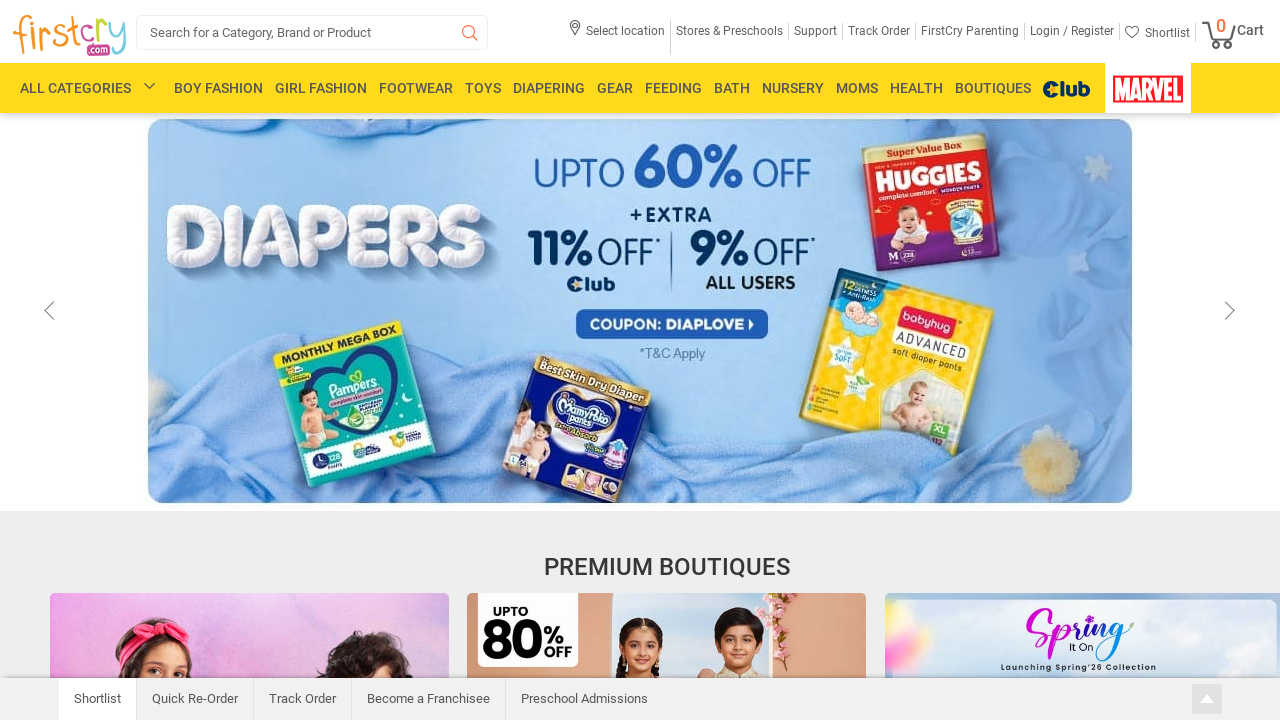

Retrieved page title from FirstCry website
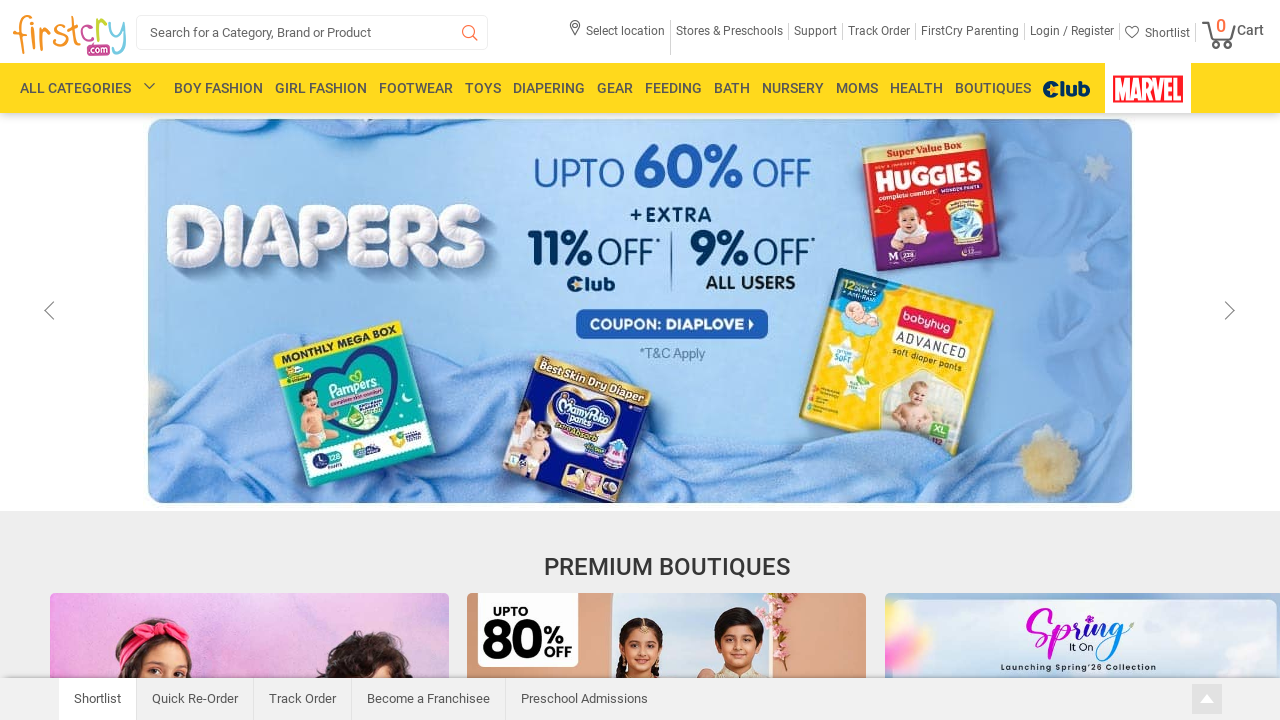

Verified that page title contains 'Newborn Baby Products'
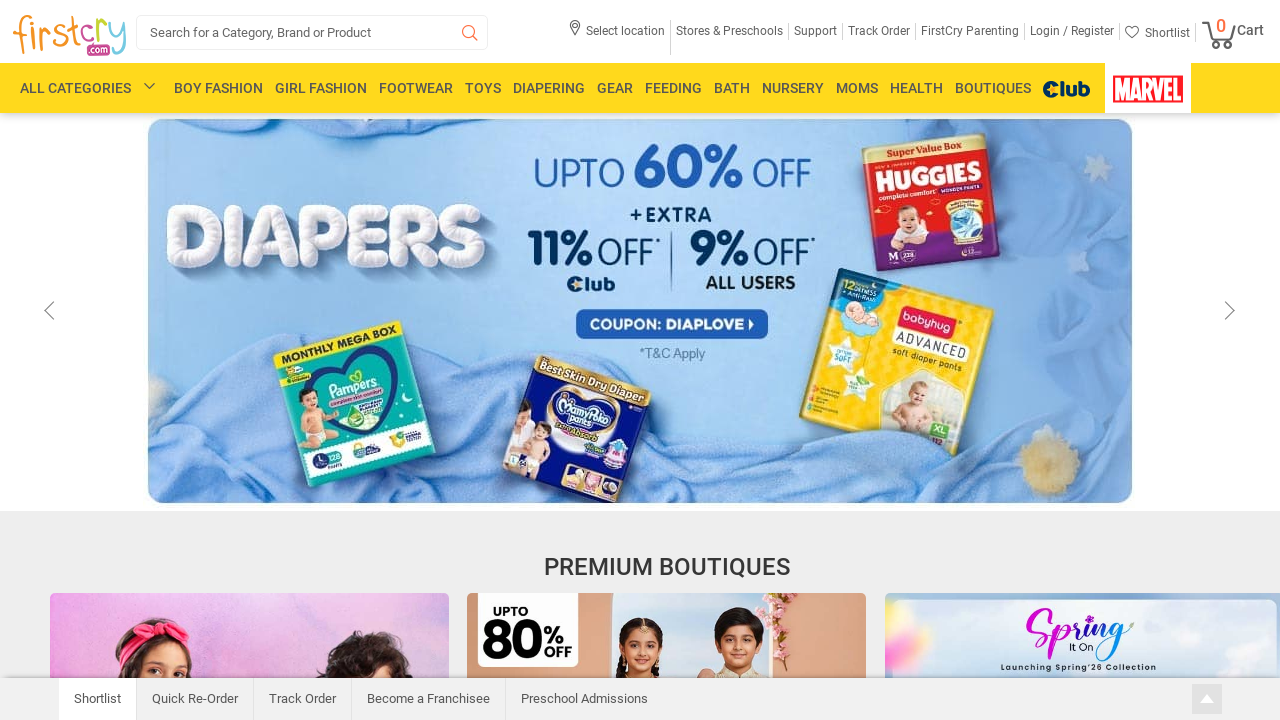

Printed page title: Baby Products Online India: Newborn Baby Products & Kids Online Shopping at FirstCry.com
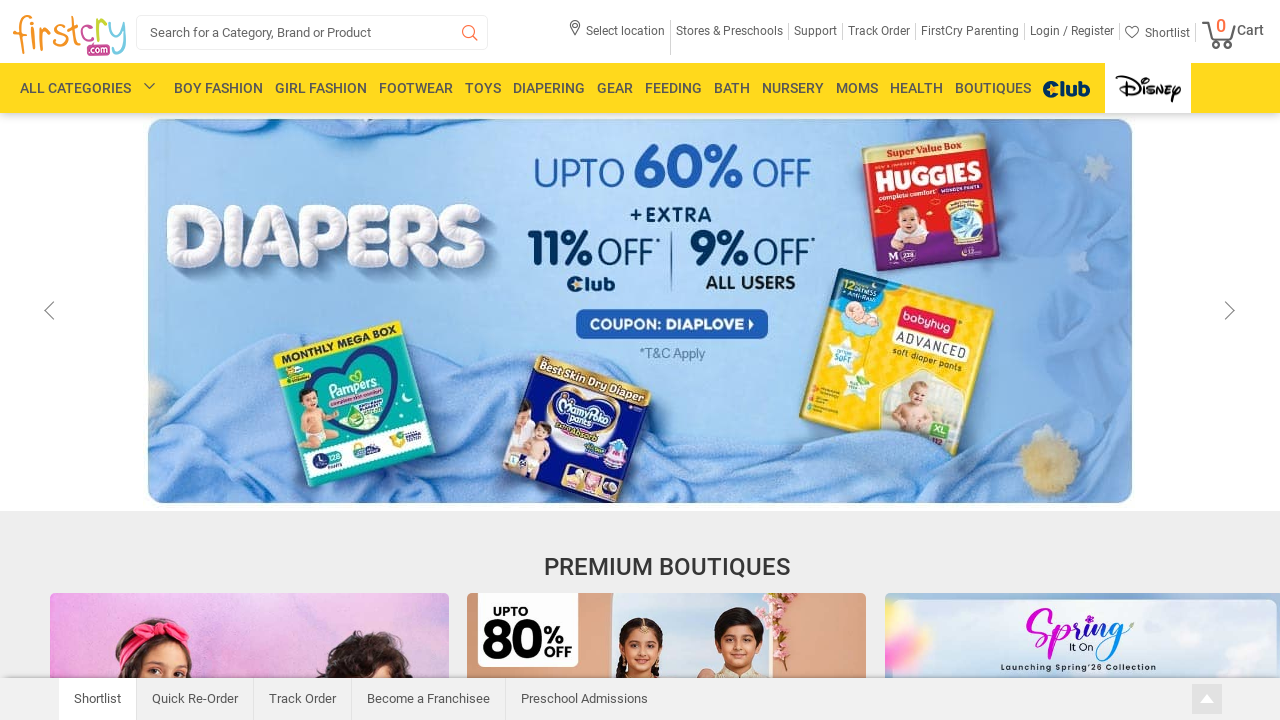

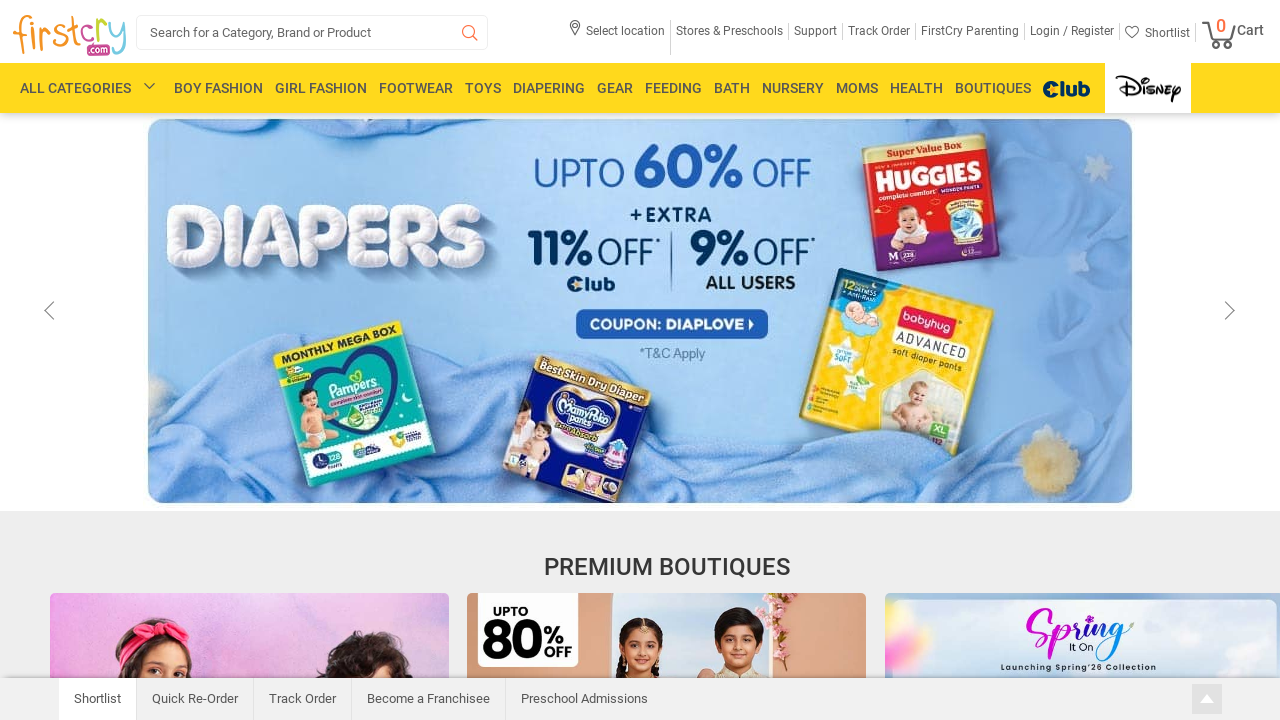